Tests Automation Exercise website by verifying the number of links on the page, clicking on Products link, and checking if special offer element is visible

Starting URL: https://www.automationexercise.com/

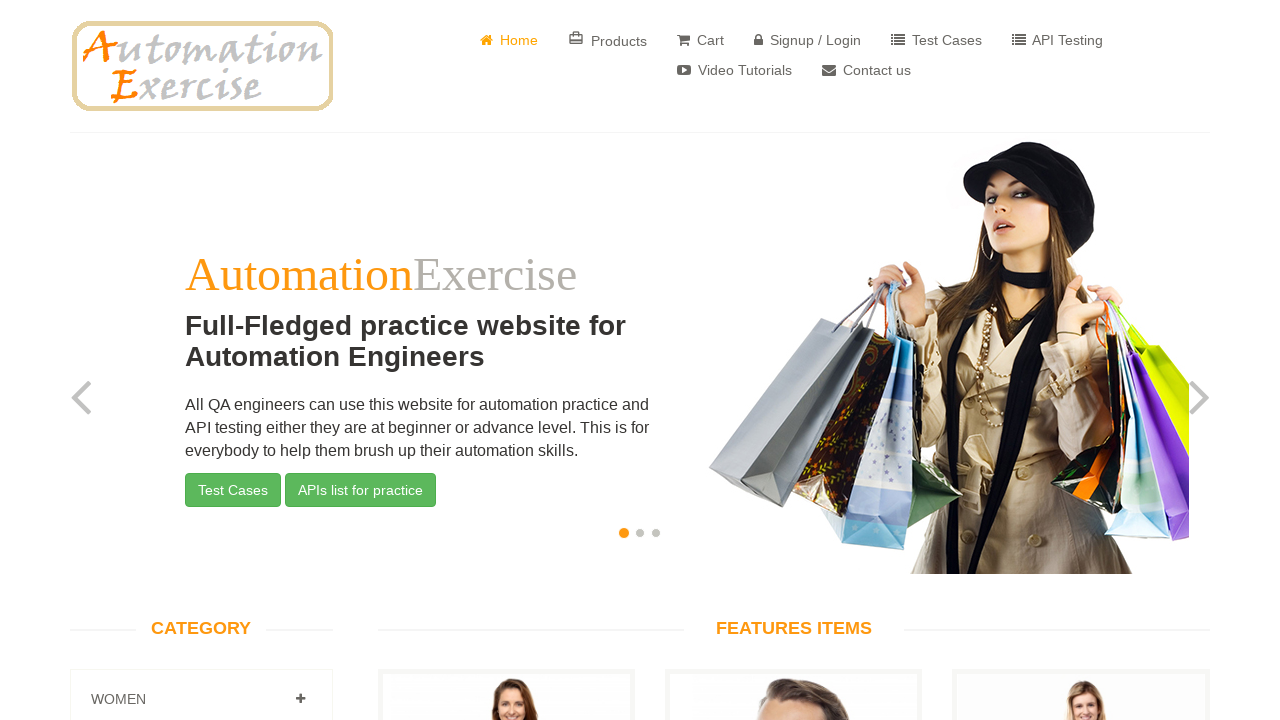

Retrieved all link elements from the page
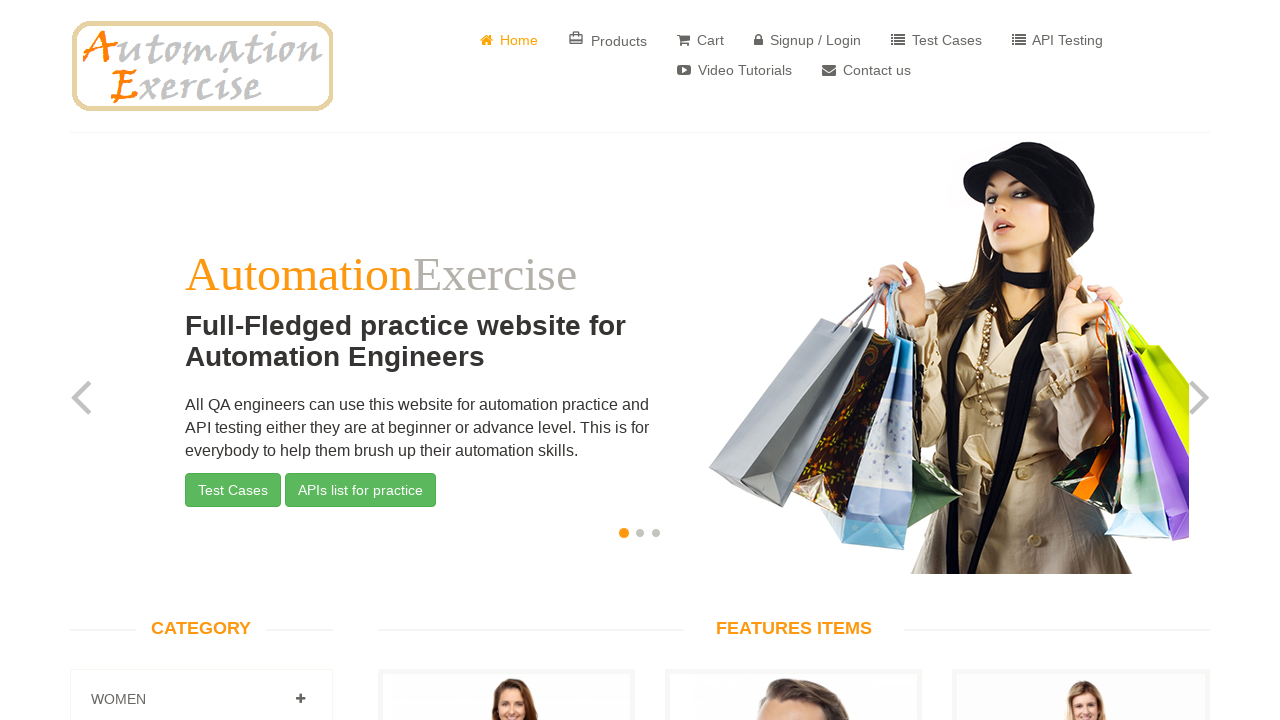

Verified link count: 147 links found (expected 147)
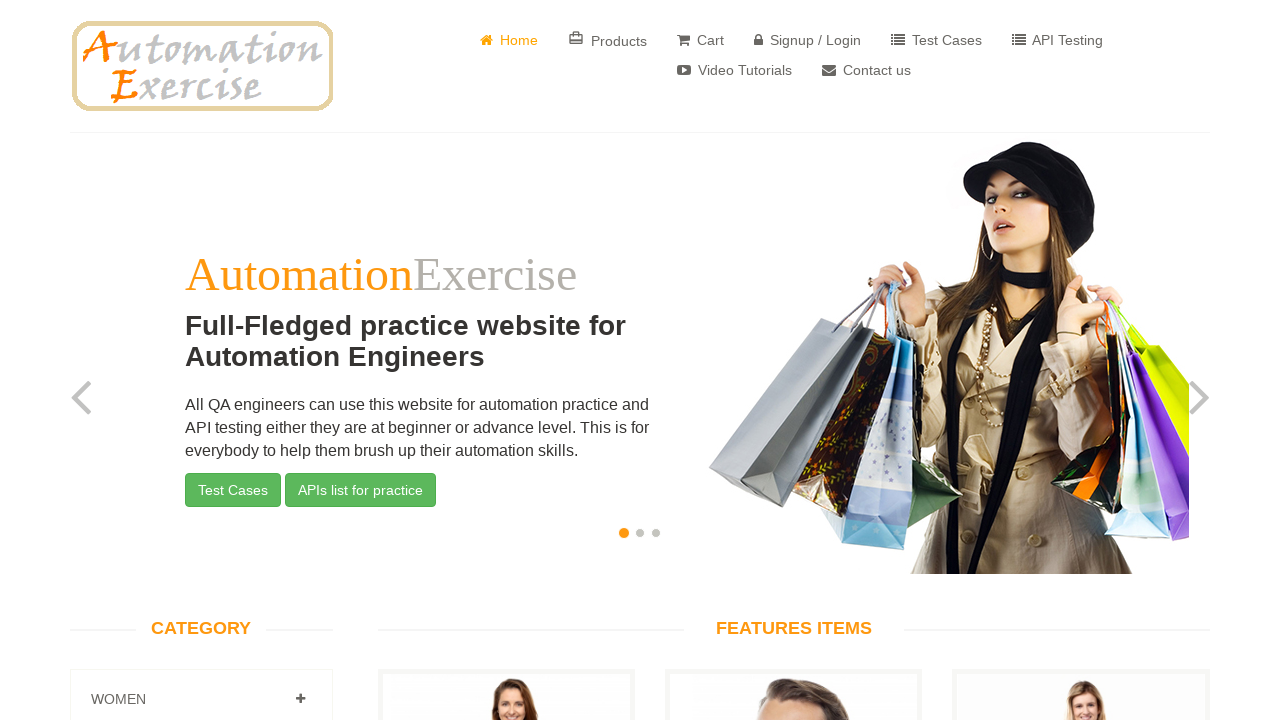

Clicked on Products link at (608, 40) on a:has-text('Products')
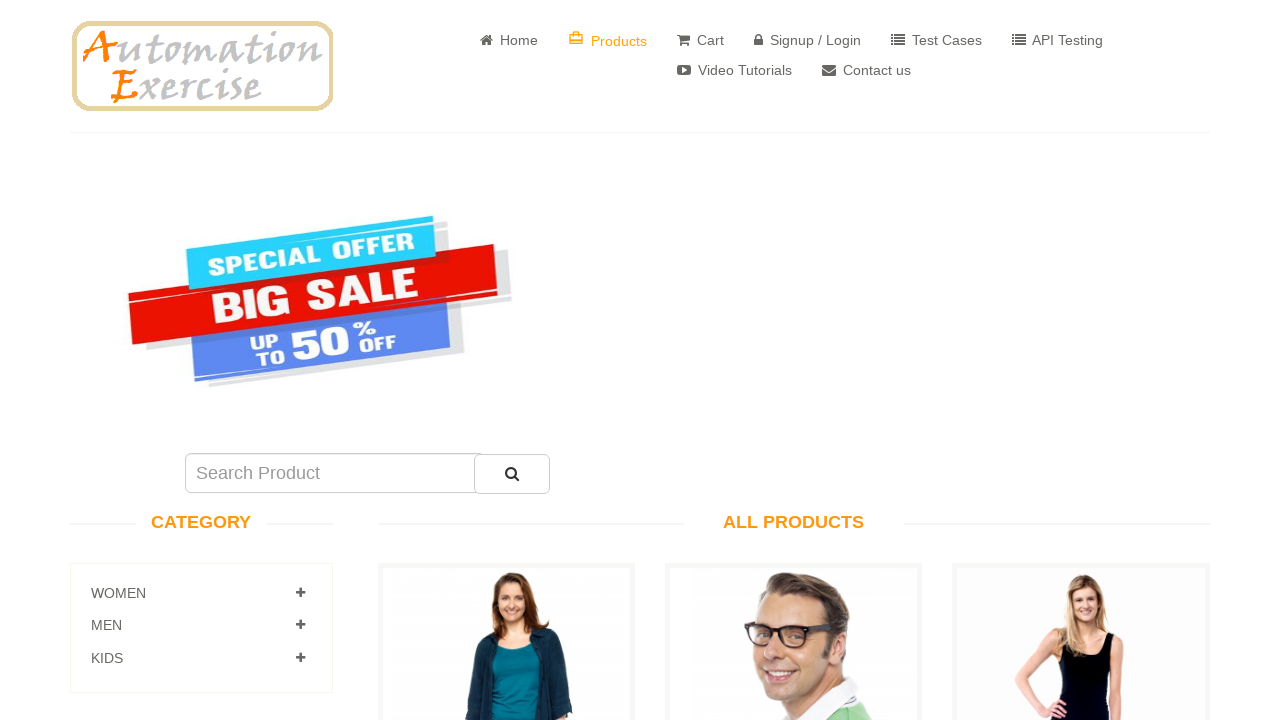

Waited for special offer element (#sale_image) to load
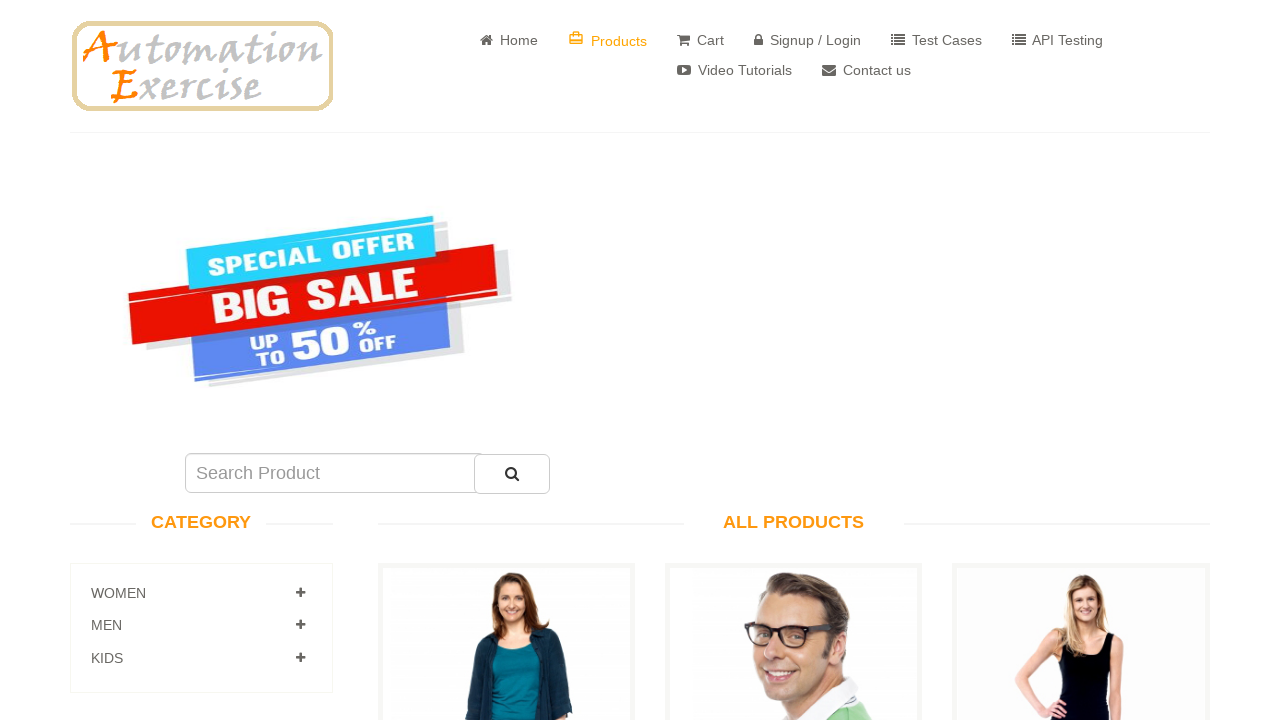

Verified special offer element visibility: True
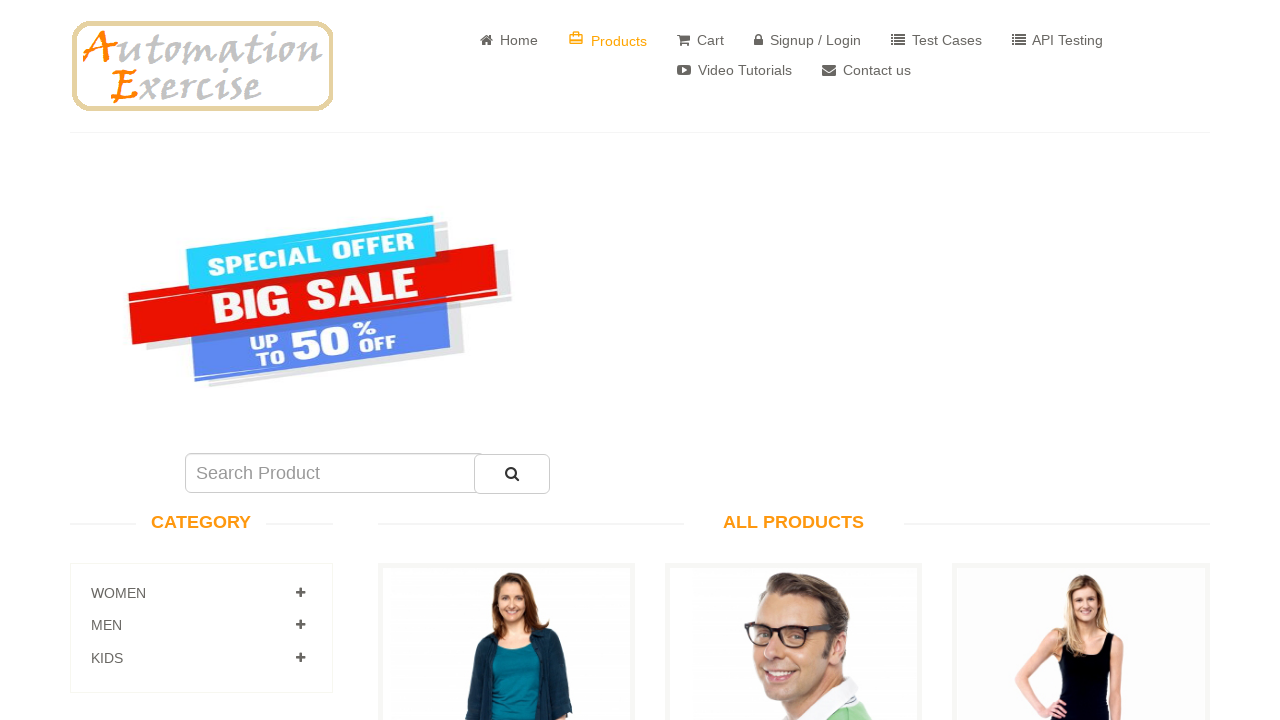

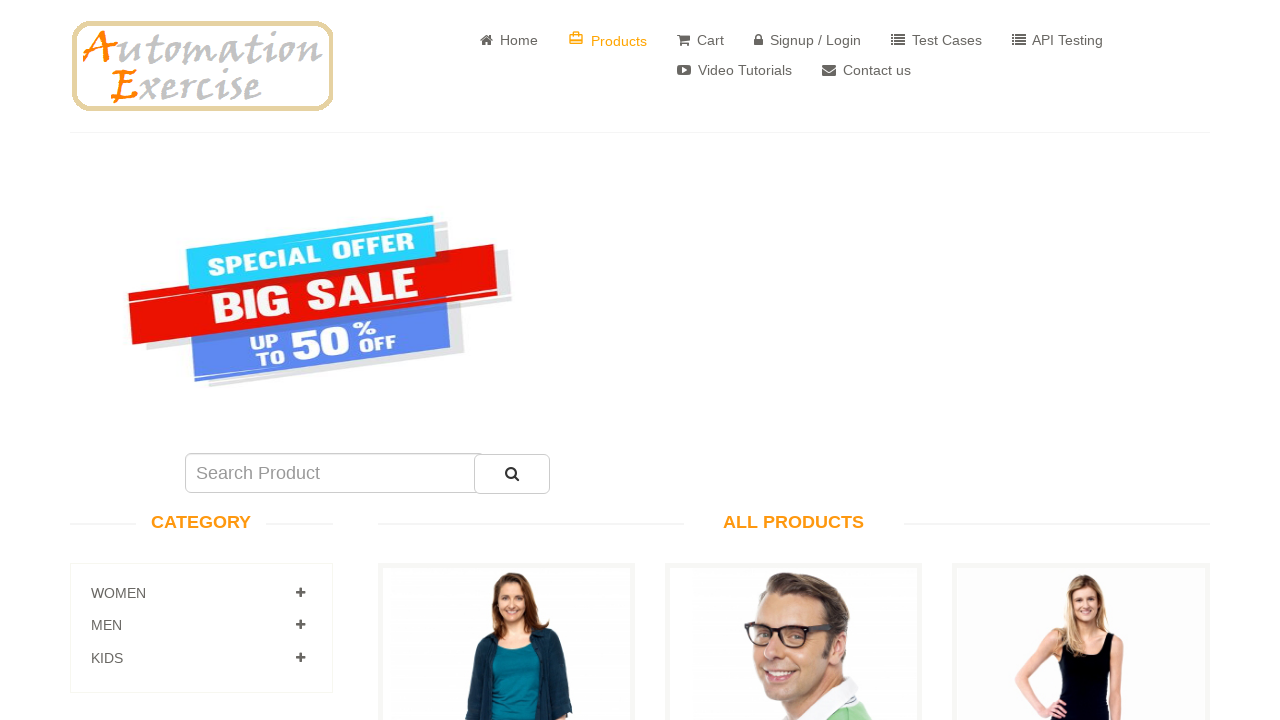